Tests drag-and-drop functionality by dragging element B to element A's position, then performs a right-click on element A

Starting URL: https://the-internet.herokuapp.com/drag_and_drop

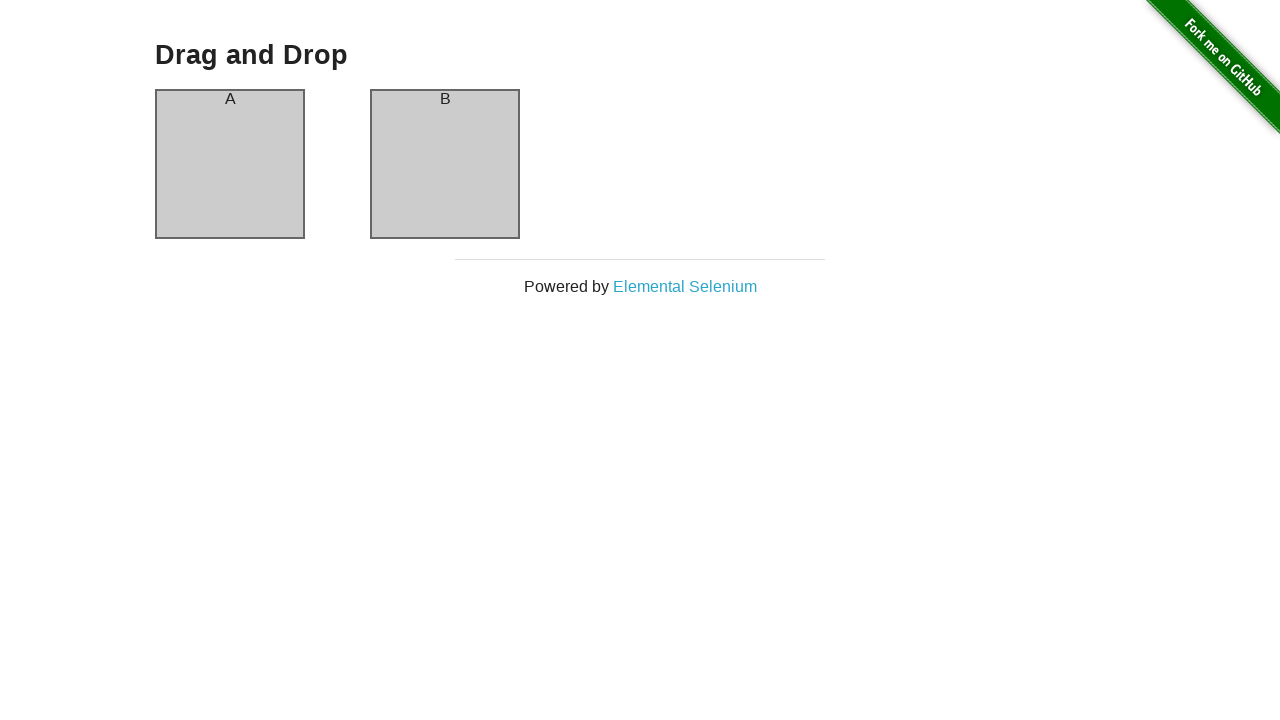

Located element A (column-a)
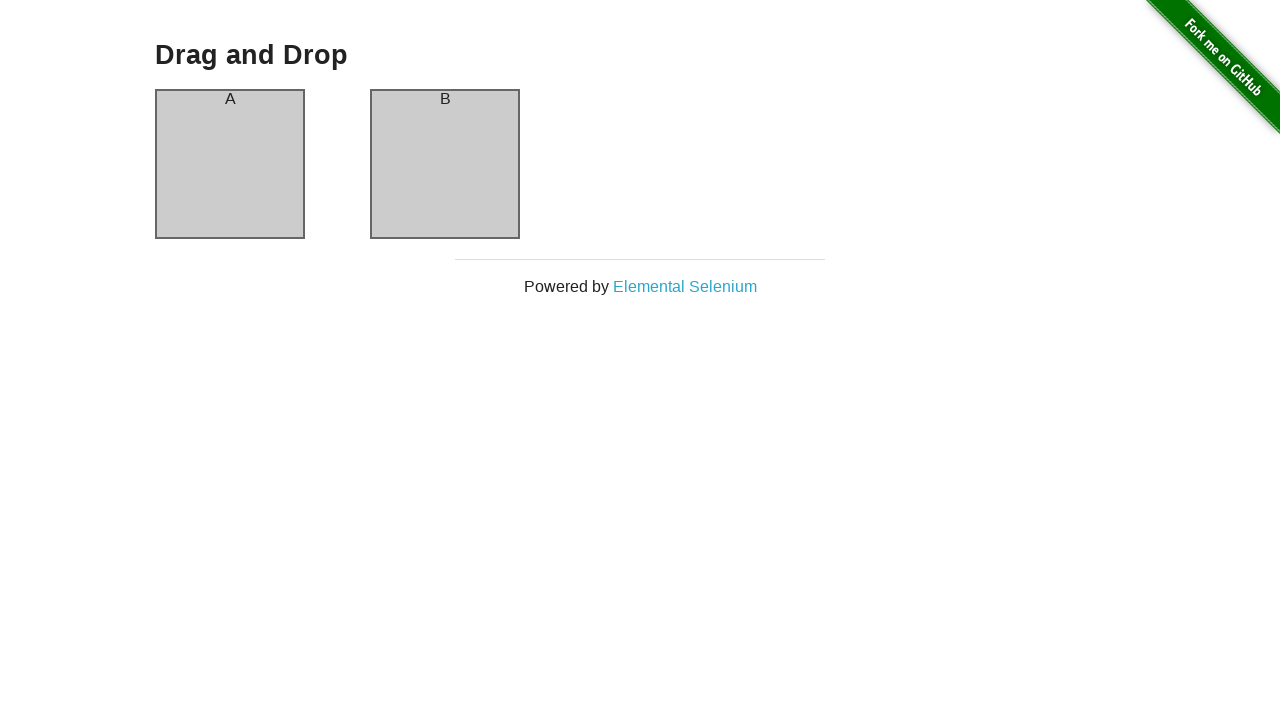

Located element B (column-b)
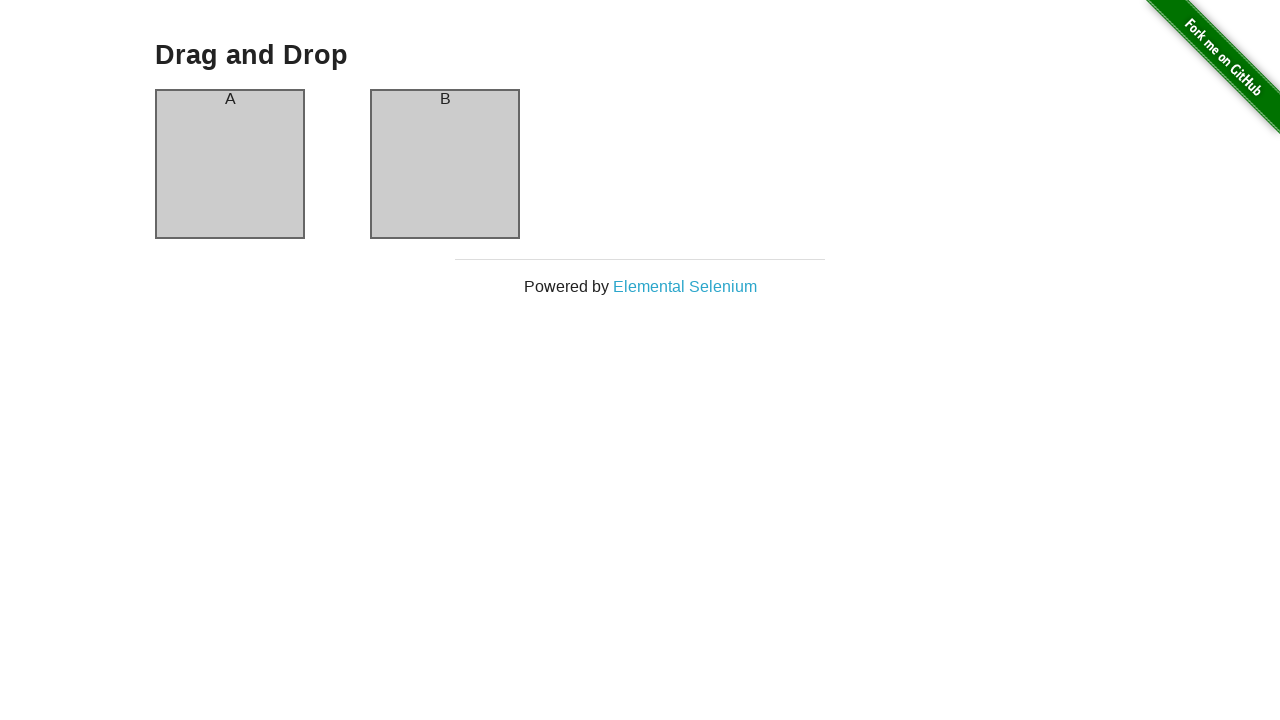

Dragged element B to element A's position at (230, 164)
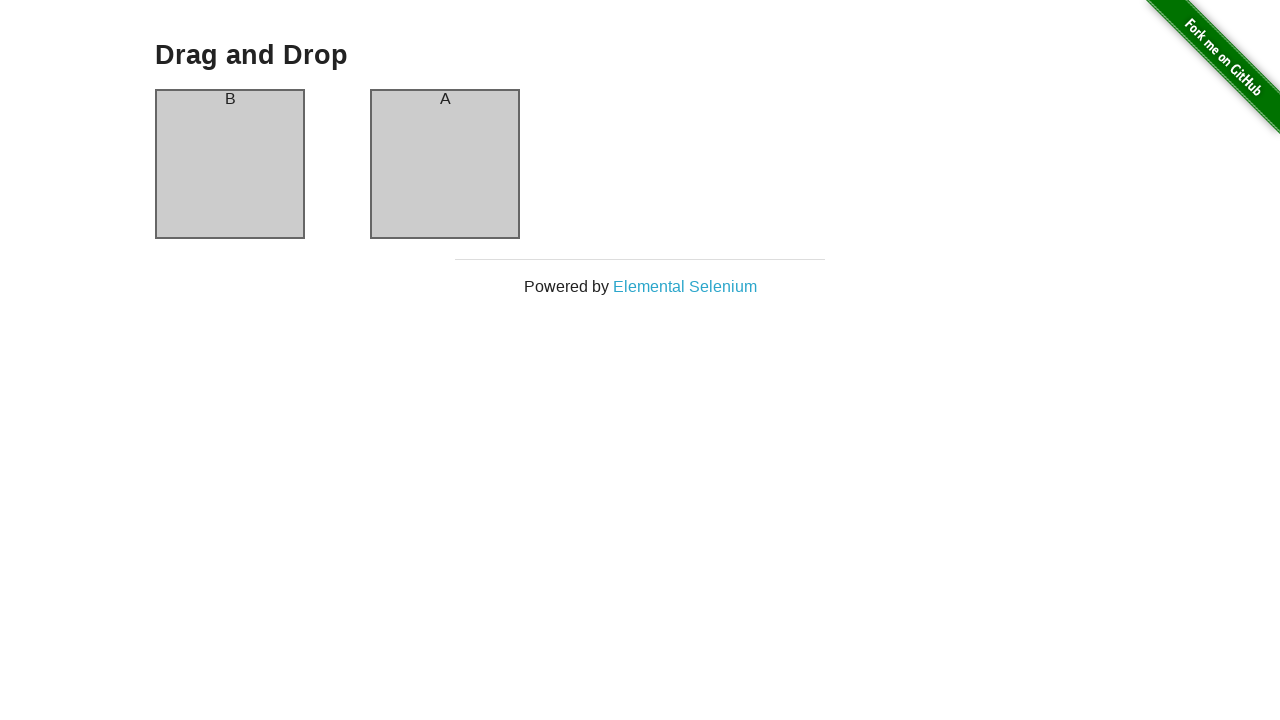

Right-clicked on element A at (230, 164) on div#column-a
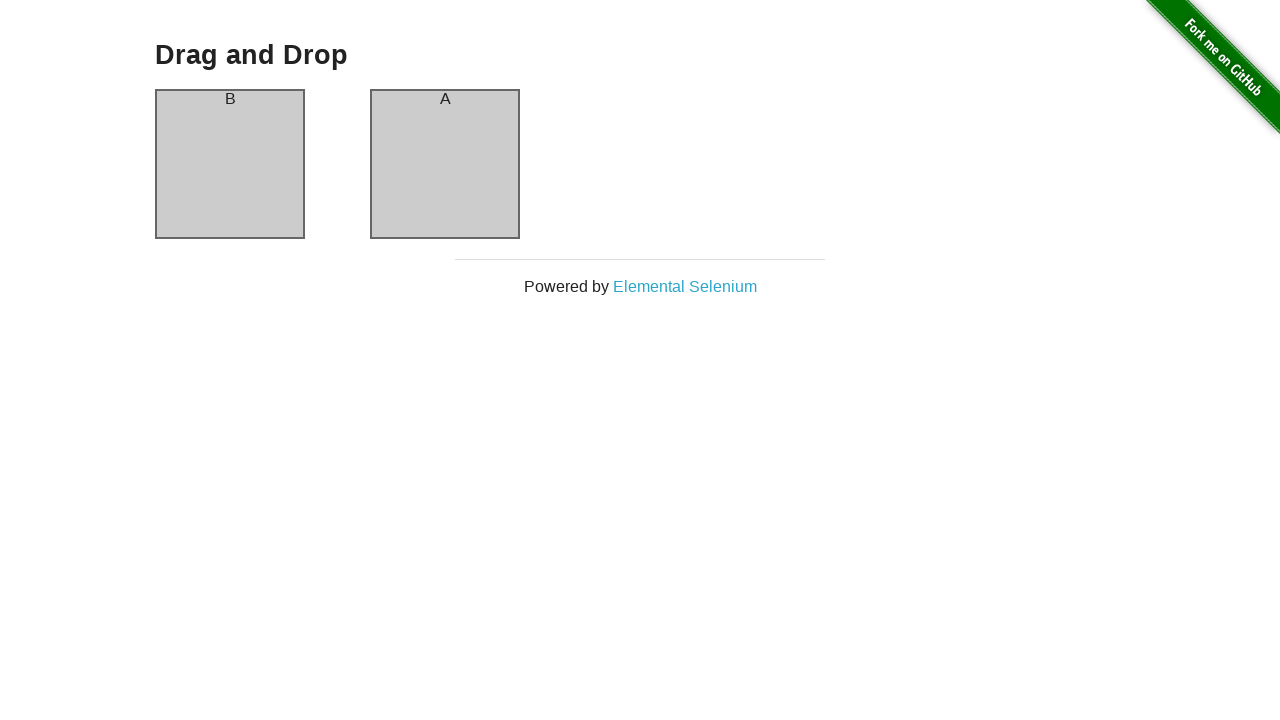

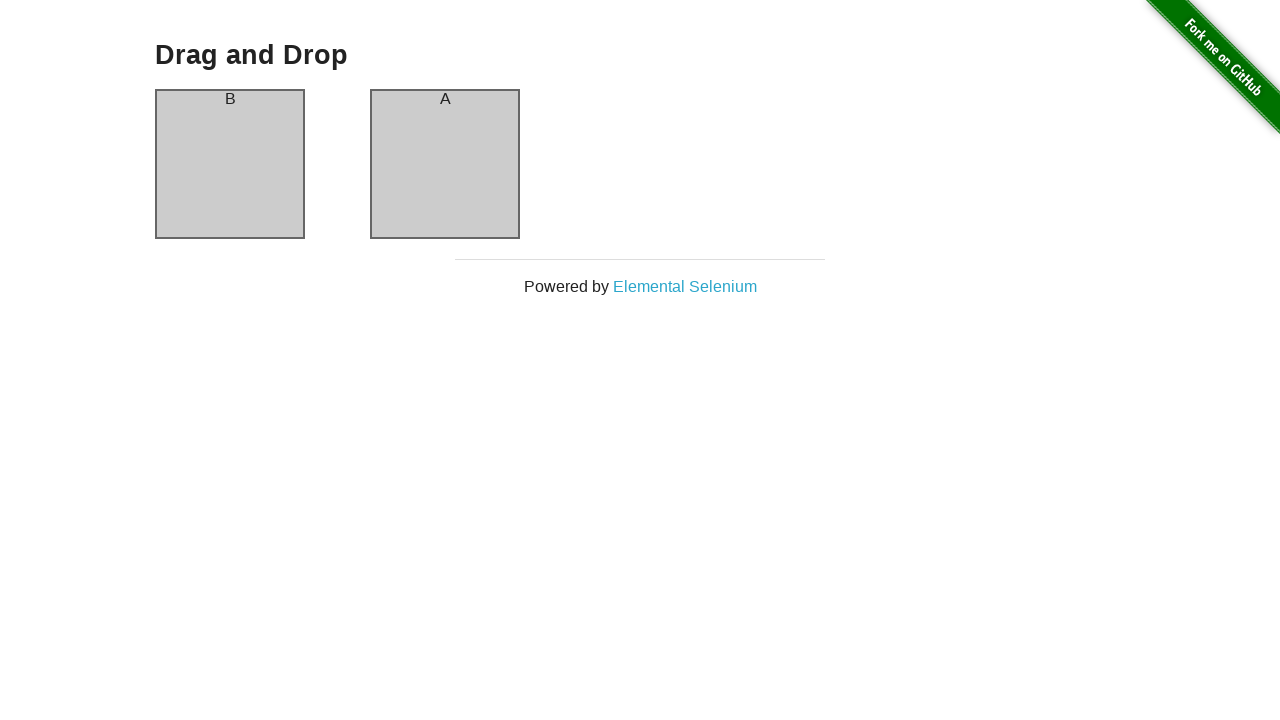